Tests iframe handling by switching to an iframe, clicking a button inside it, then switching back to the main content and clicking a menu button

Starting URL: https://www.w3schools.com/js/tryit.asp?filename=tryjs_myfirst

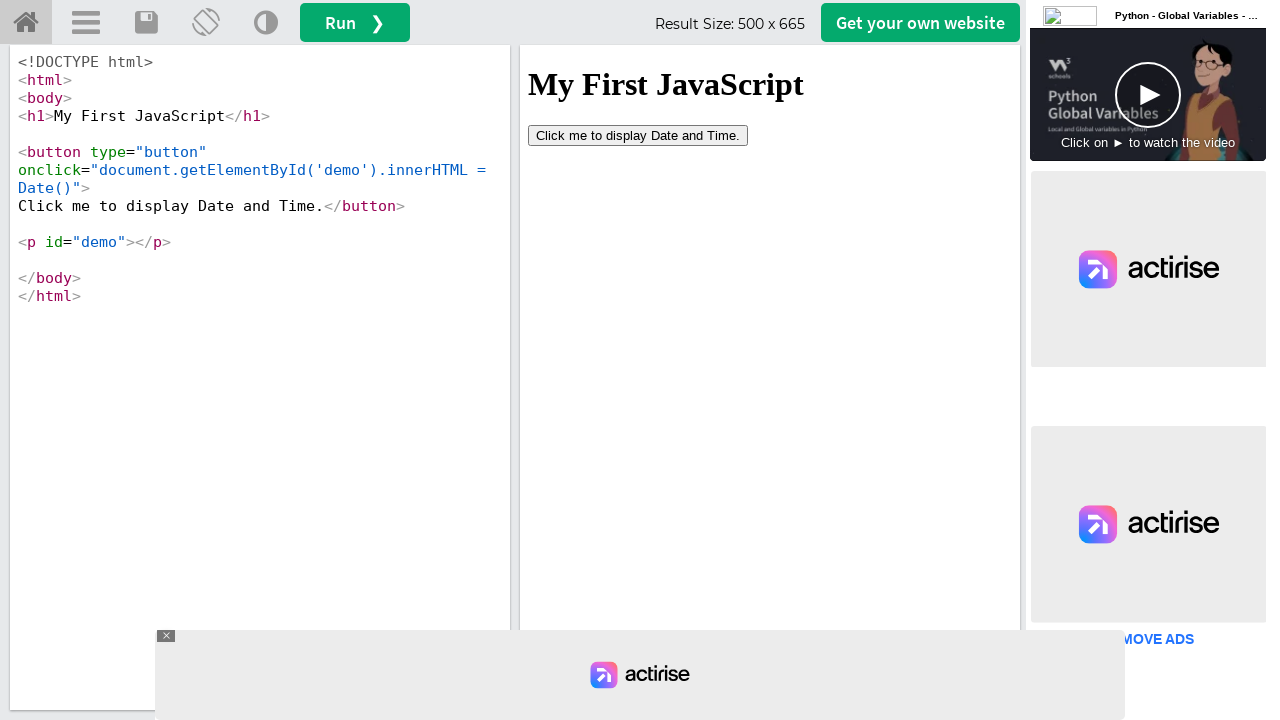

Located iframe with ID 'iframeResult'
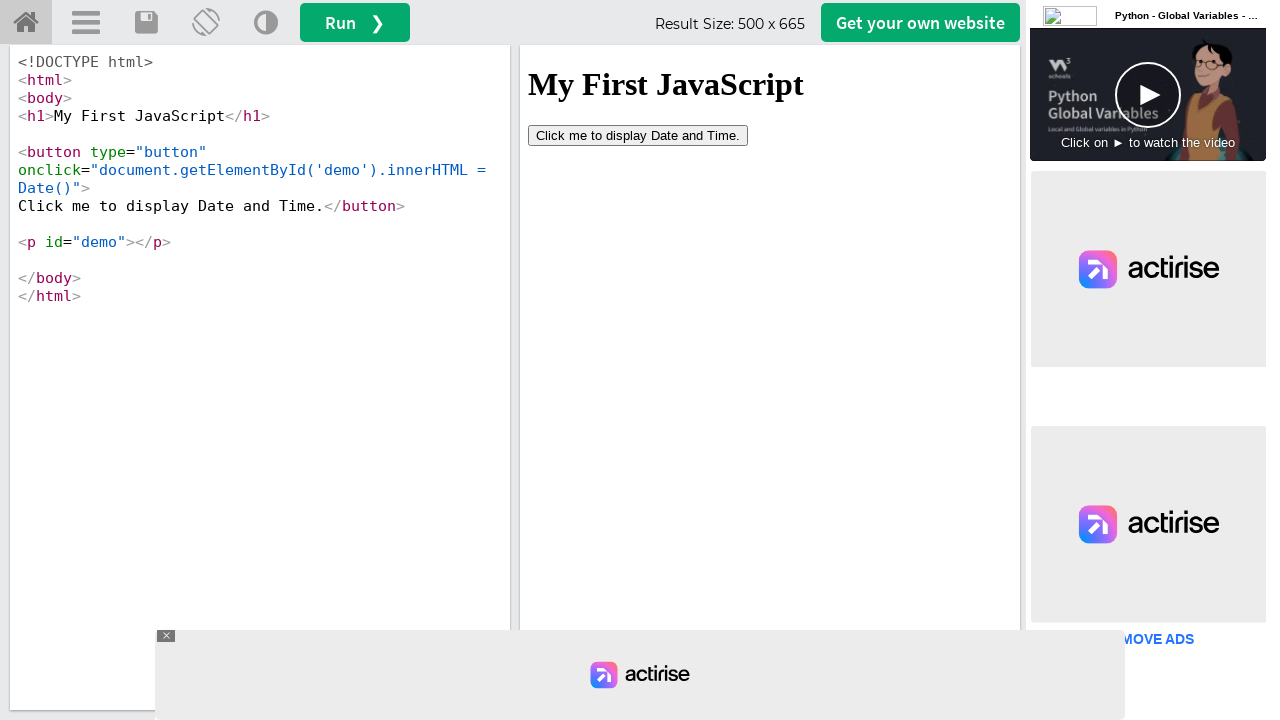

Clicked button inside the iframe at (638, 135) on #iframeResult >> internal:control=enter-frame >> button[type='button']
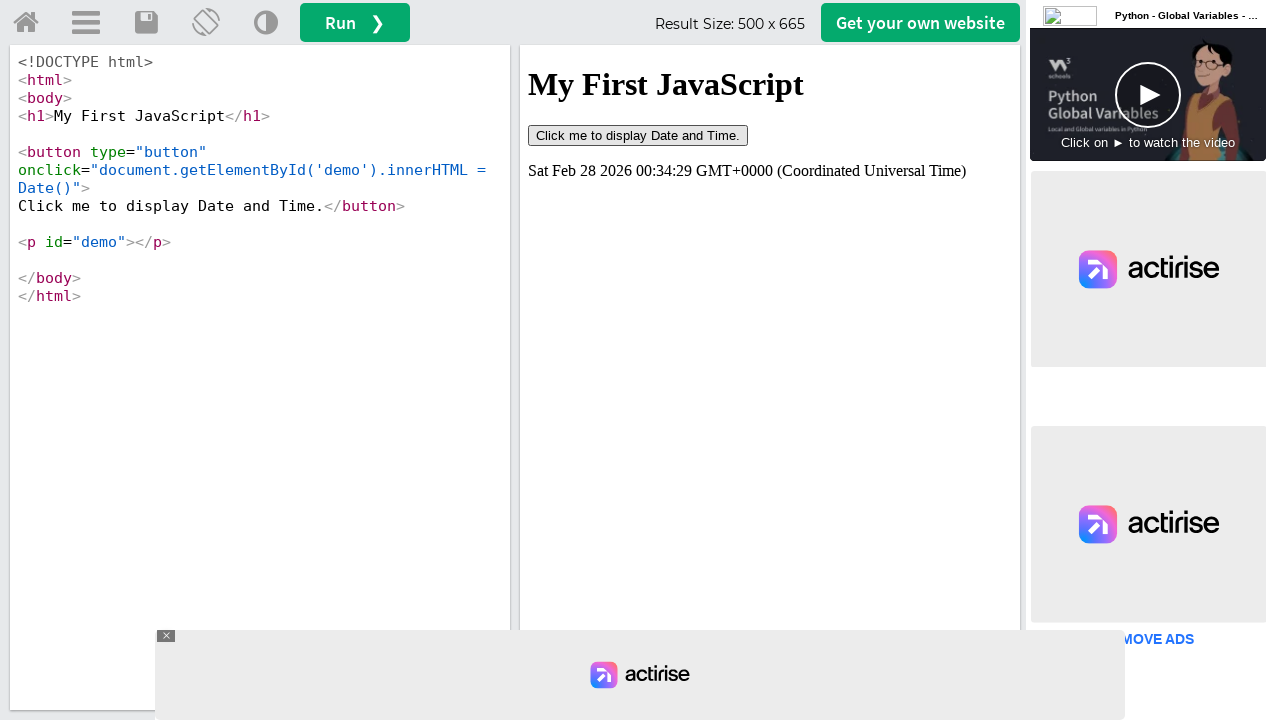

Clicked menu button in main content after switching back from iframe at (86, 23) on a#menuButton
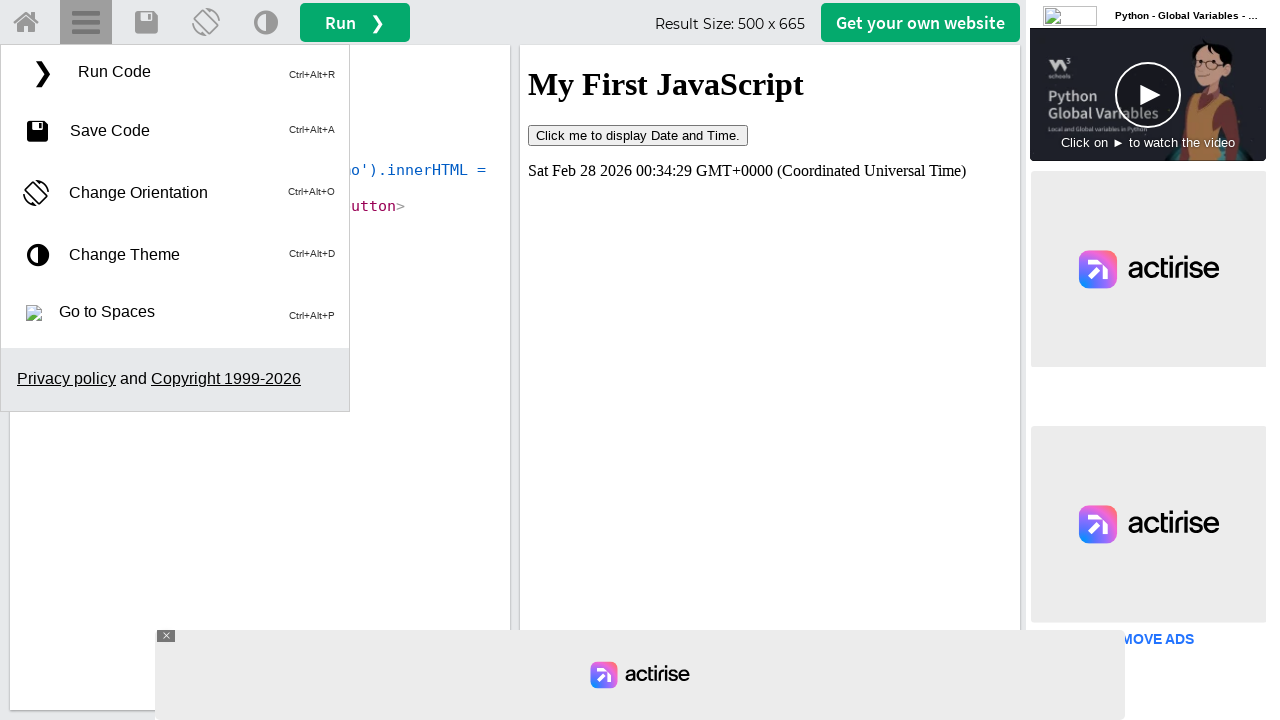

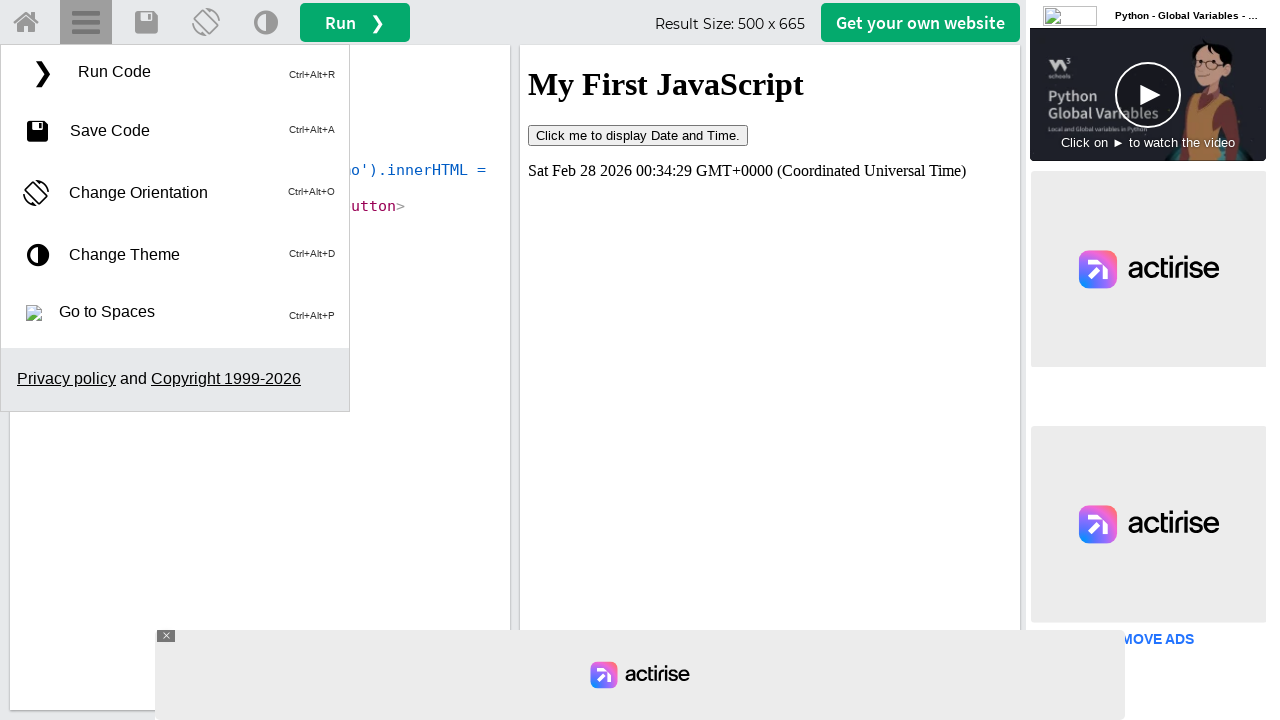